Tests window handling functionality by clicking a link that opens a new window, switching to the new window to verify its content, then switching back to the parent window.

Starting URL: https://the-internet.herokuapp.com/windows

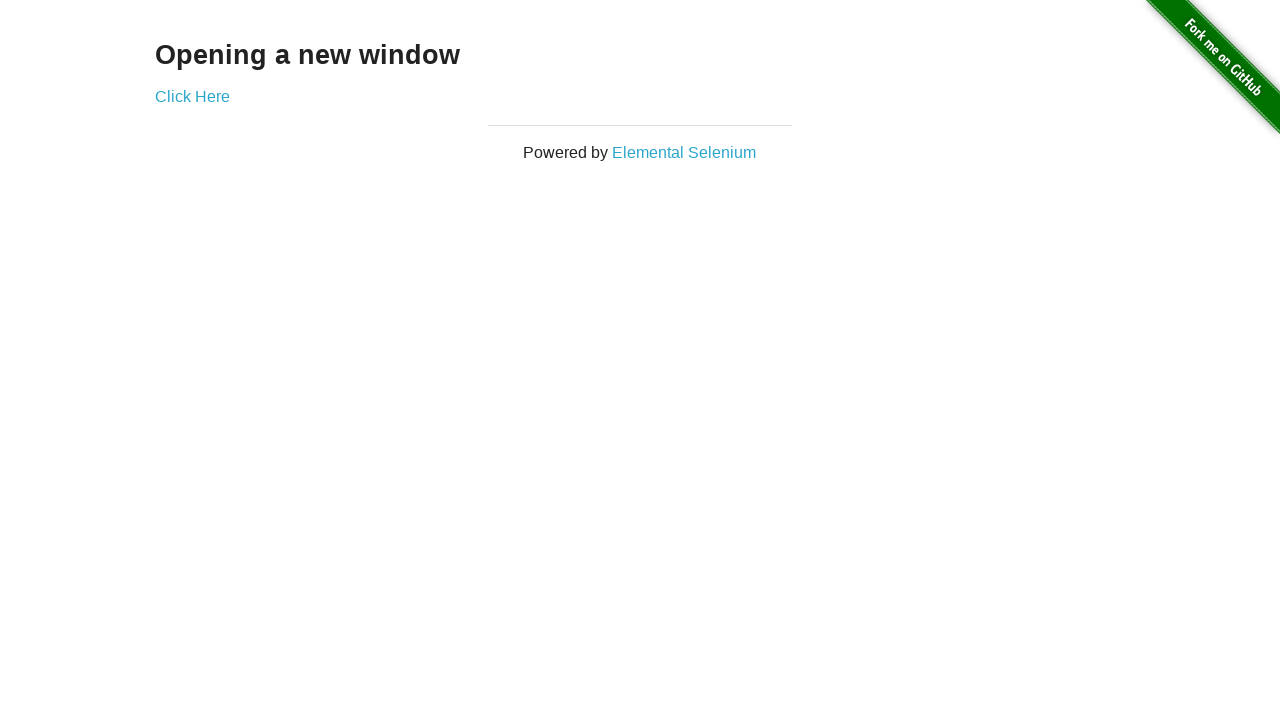

Waited for 'Opening a new window' heading to be visible
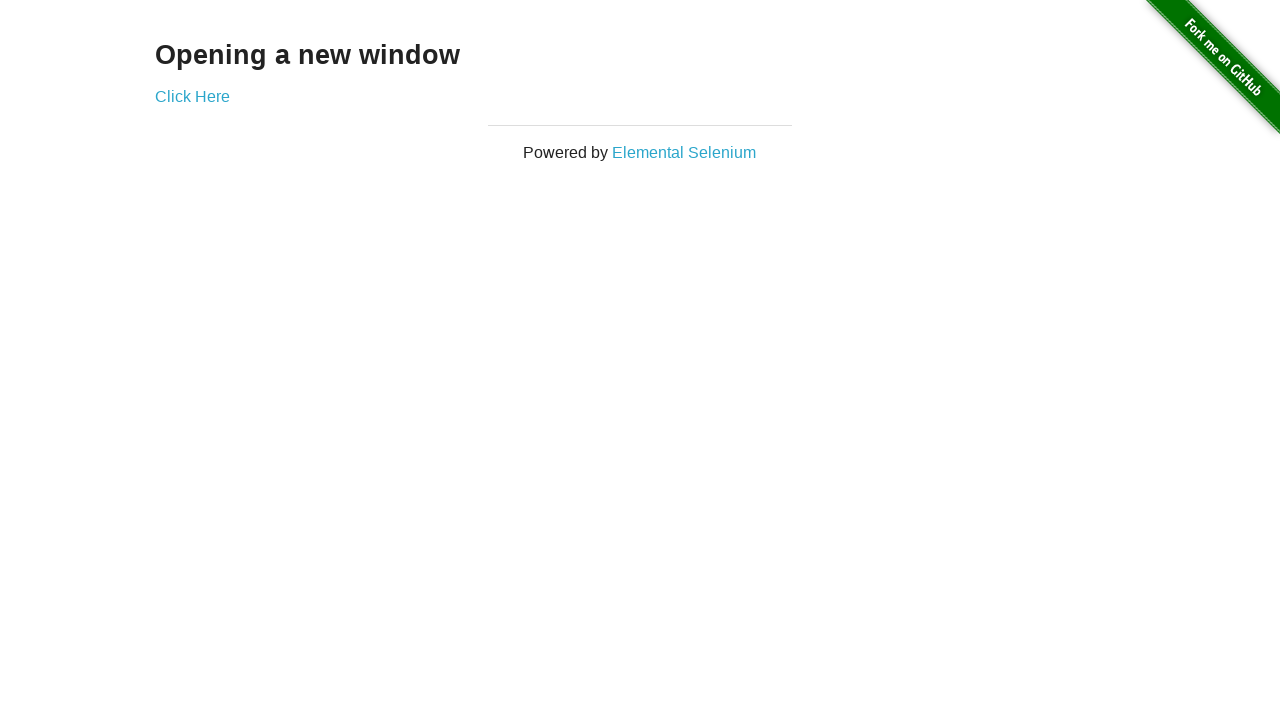

Stored reference to original page
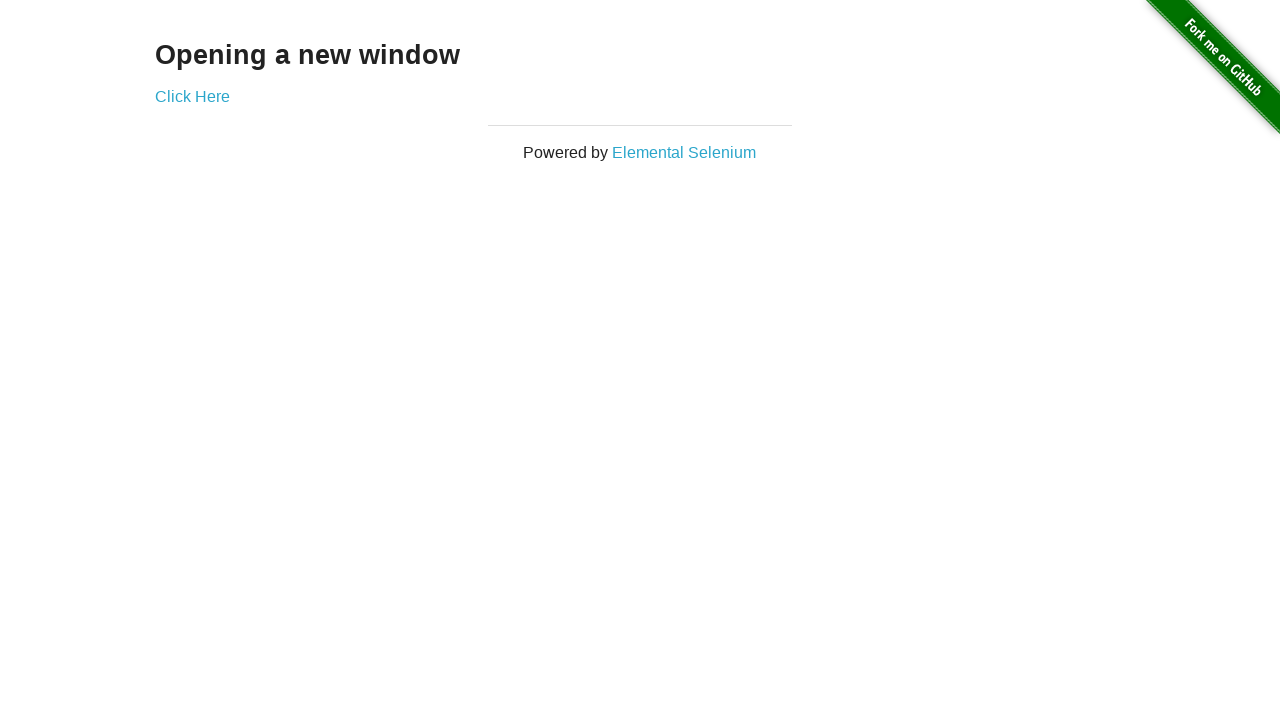

Clicked 'Click Here' link to open a new window at (192, 96) on text=Click Here
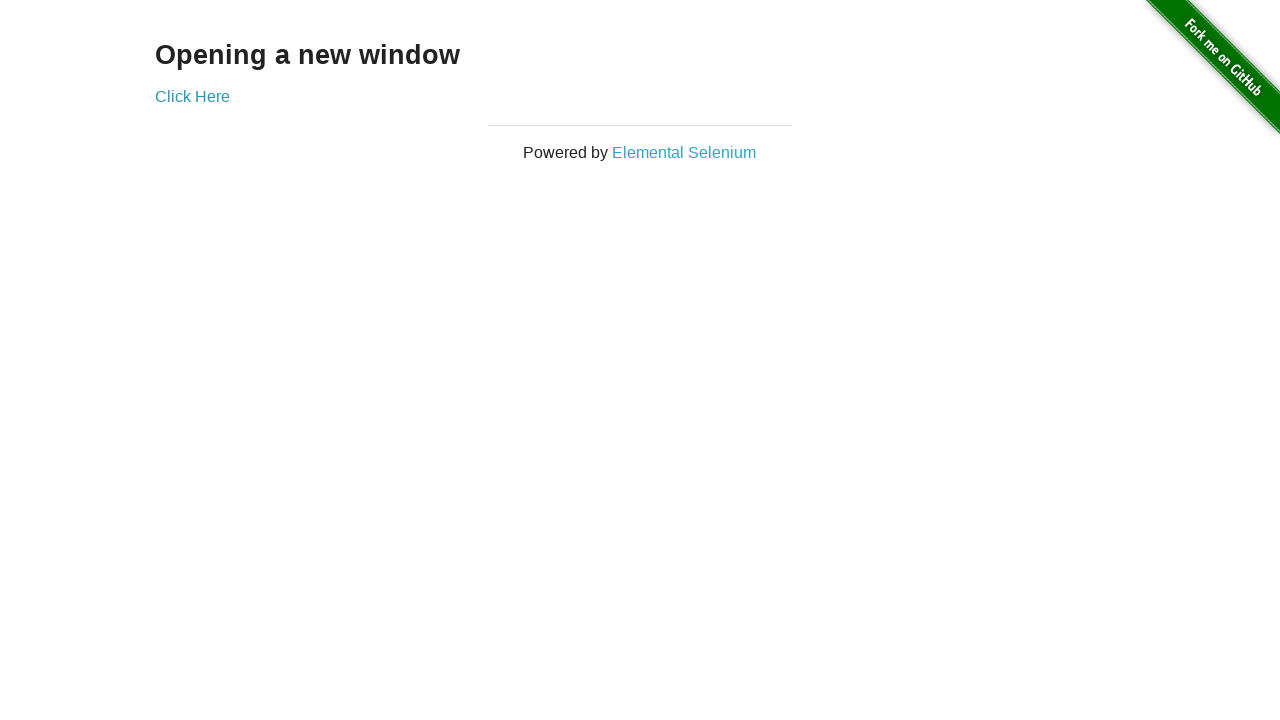

Obtained reference to new window
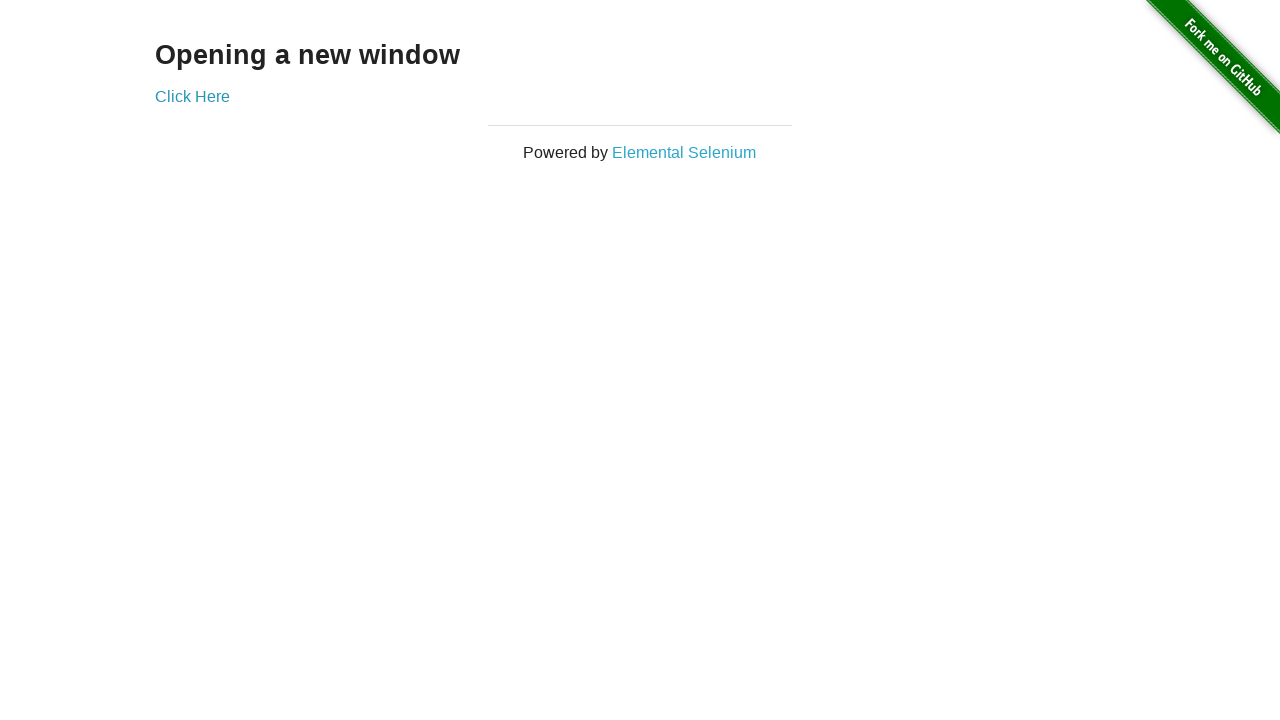

New window page fully loaded
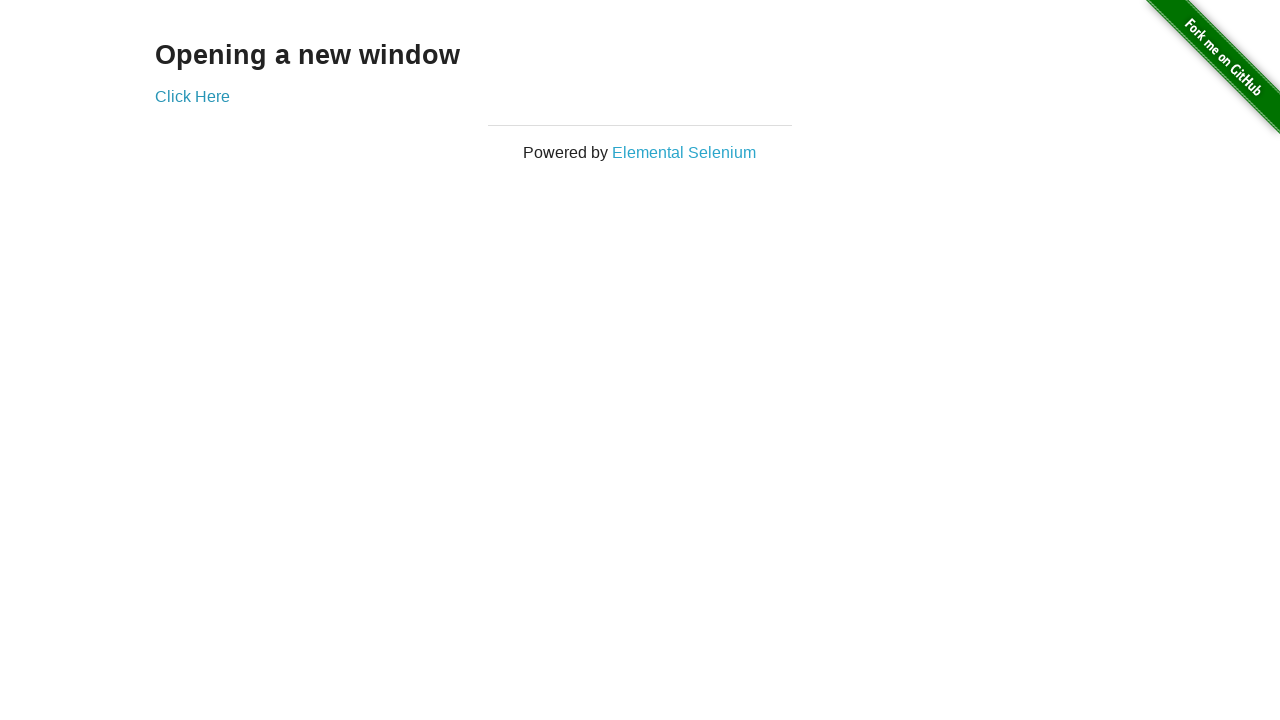

Verified 'New Window' text is visible in new window
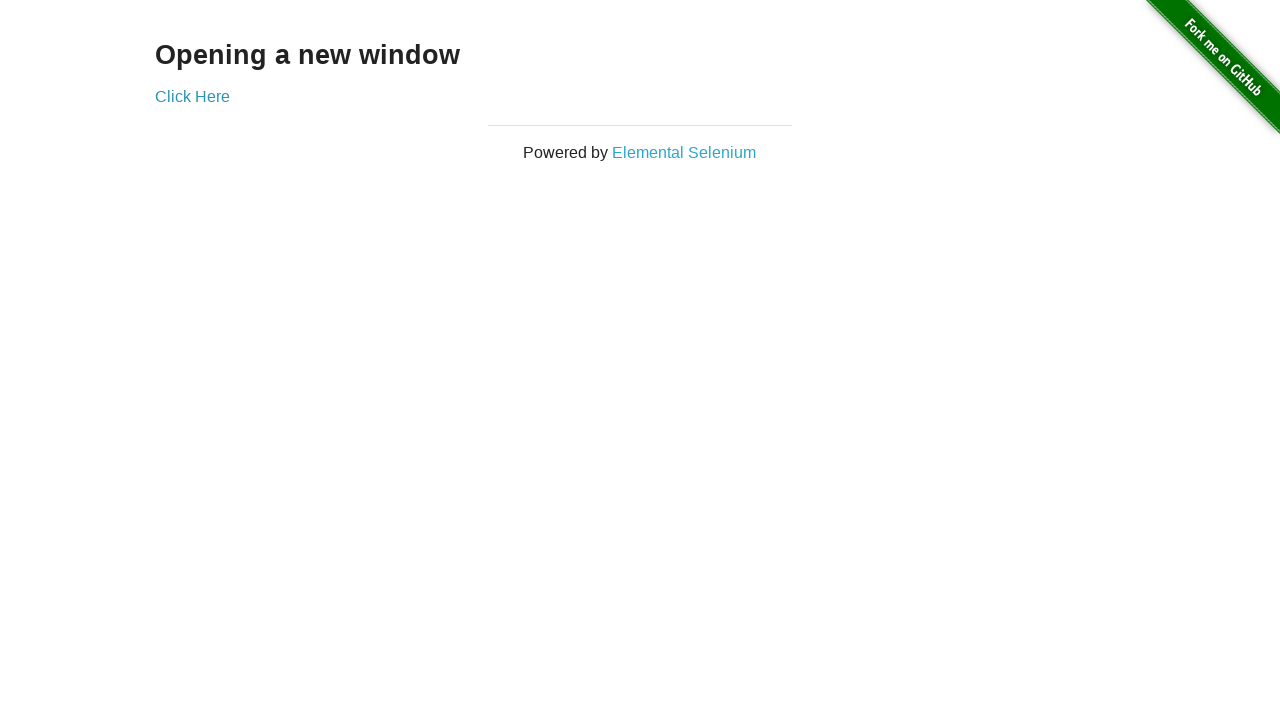

Switched back to original page
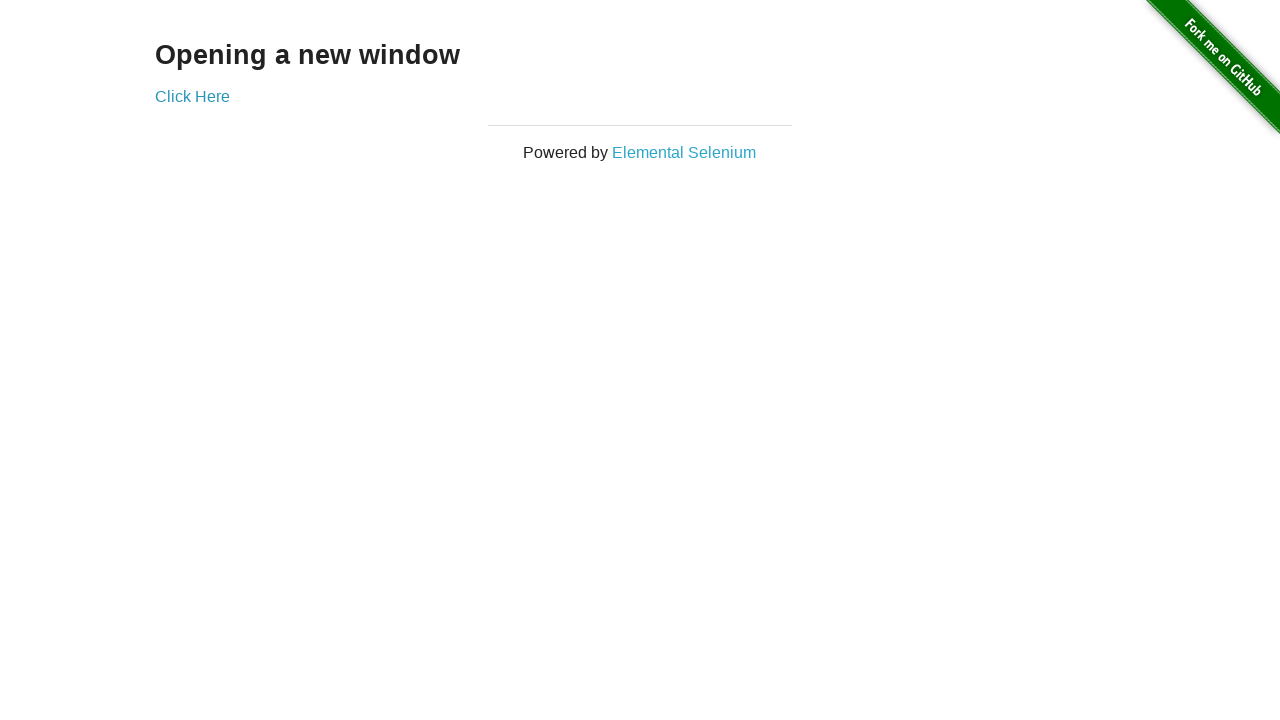

Verified 'Opening a new window' heading is still visible on original page
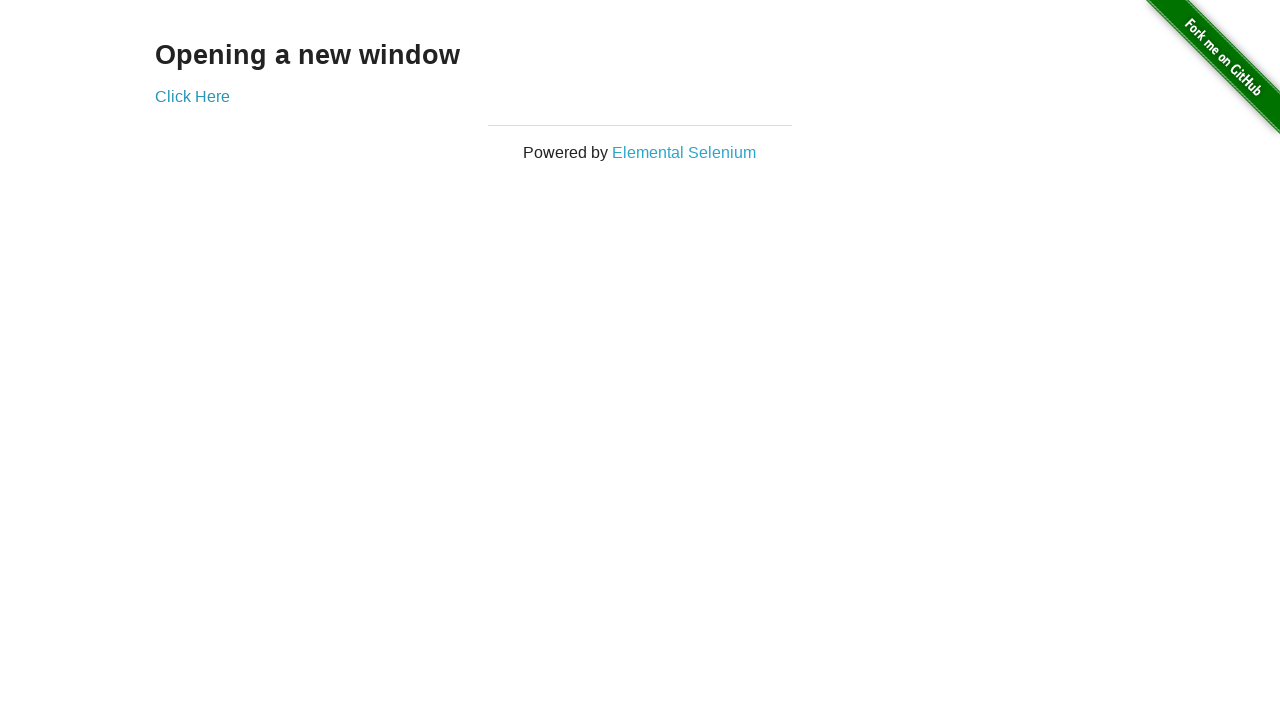

Closed the new window
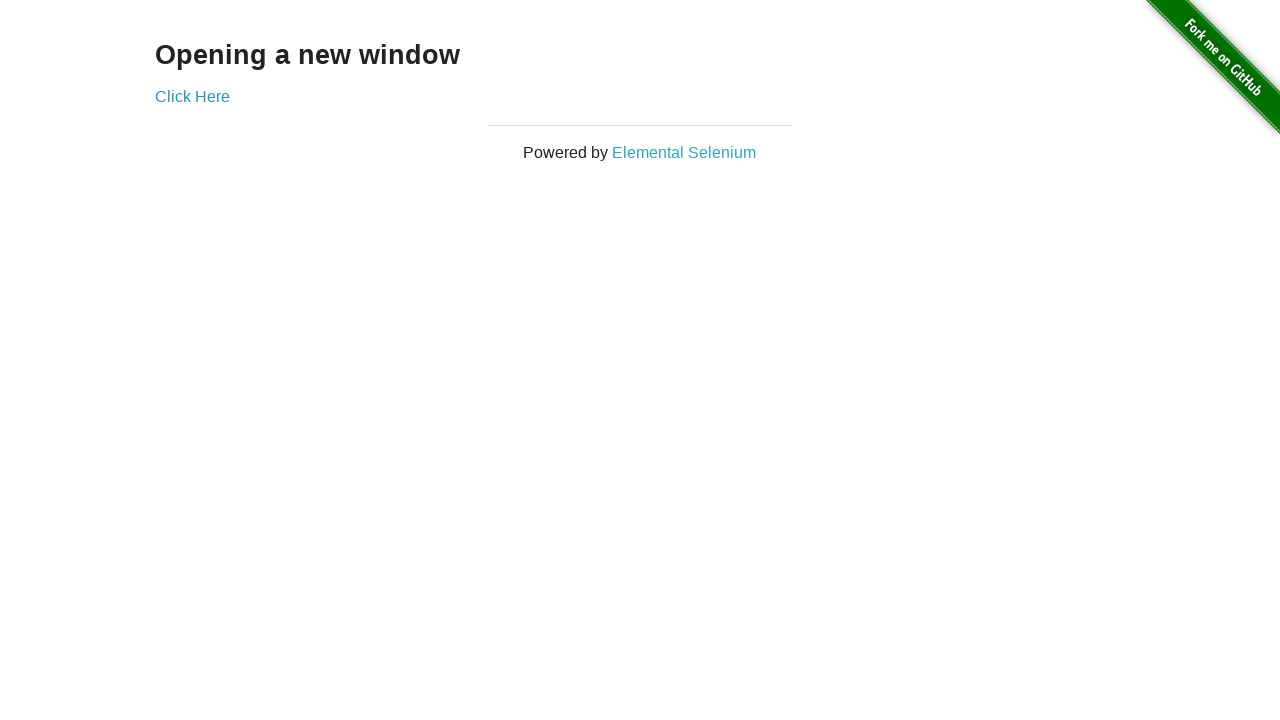

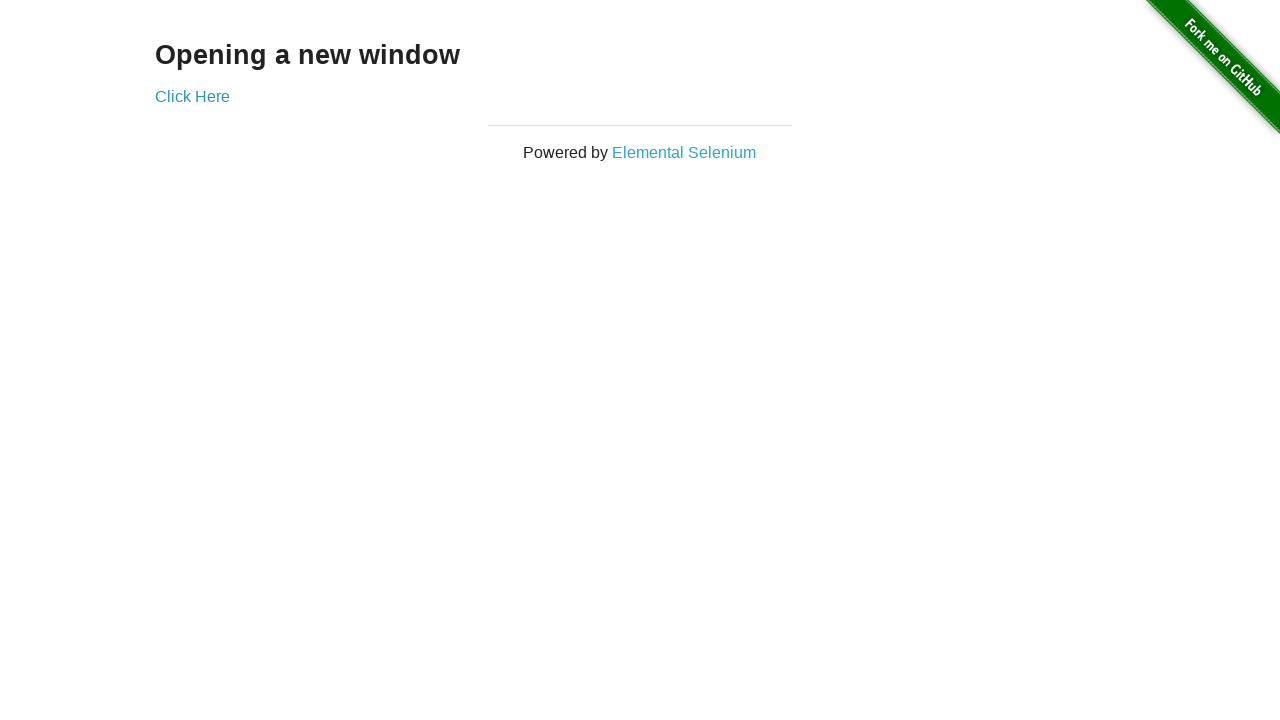